Tests the login functionality with incorrect username and password to verify that proper error messages are displayed and the user remains on the login page after a failed login attempt.

Starting URL: http://practice.automationtesting.in

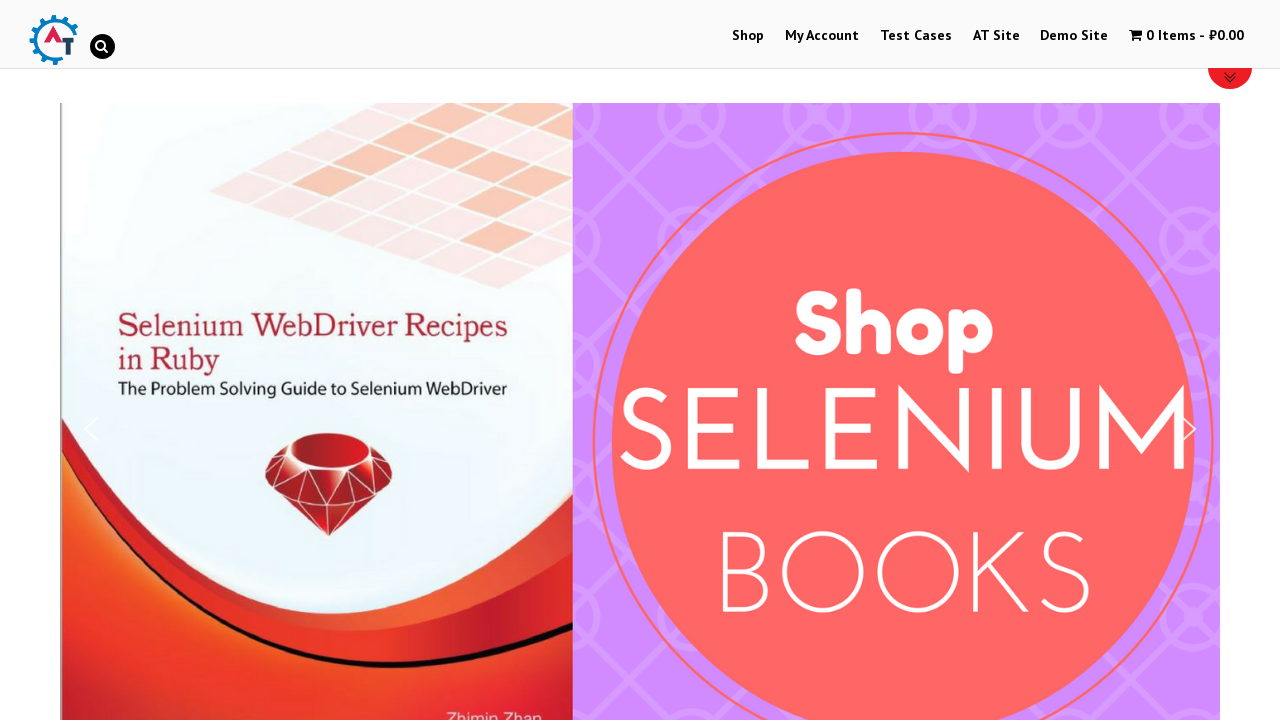

Clicked on My Account menu at (822, 36) on #menu-item-50
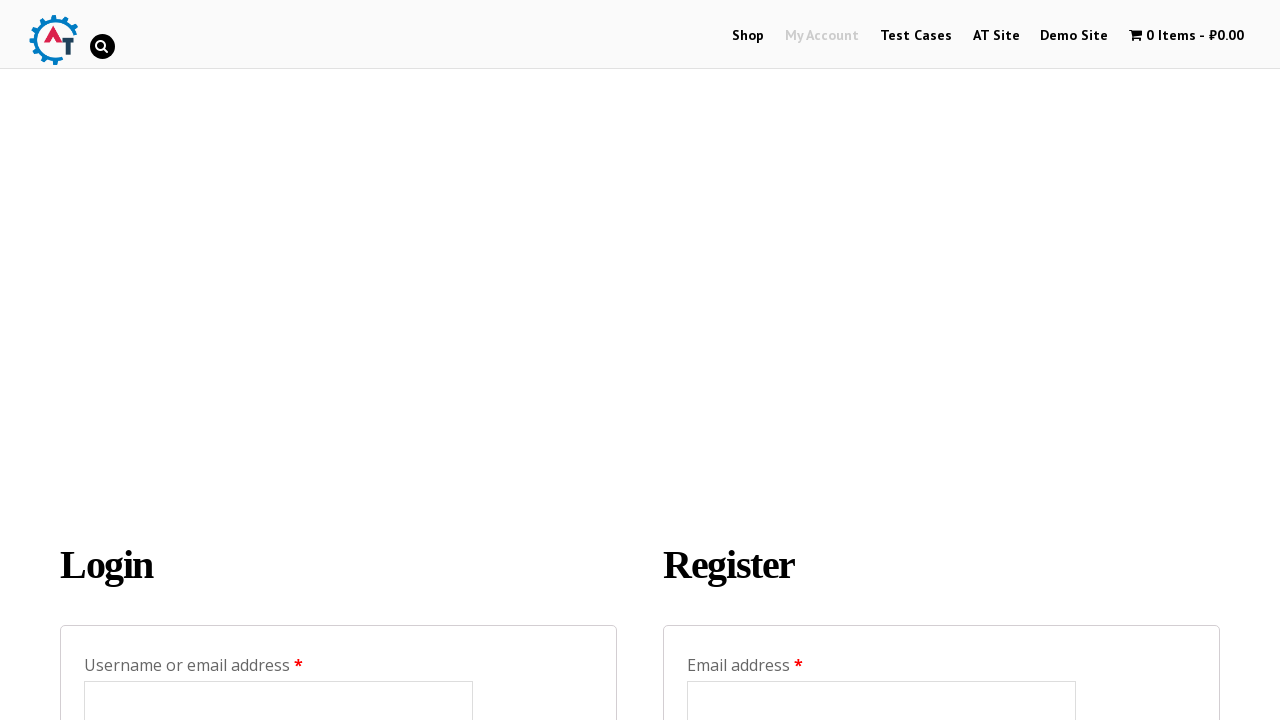

Login form loaded with username field visible
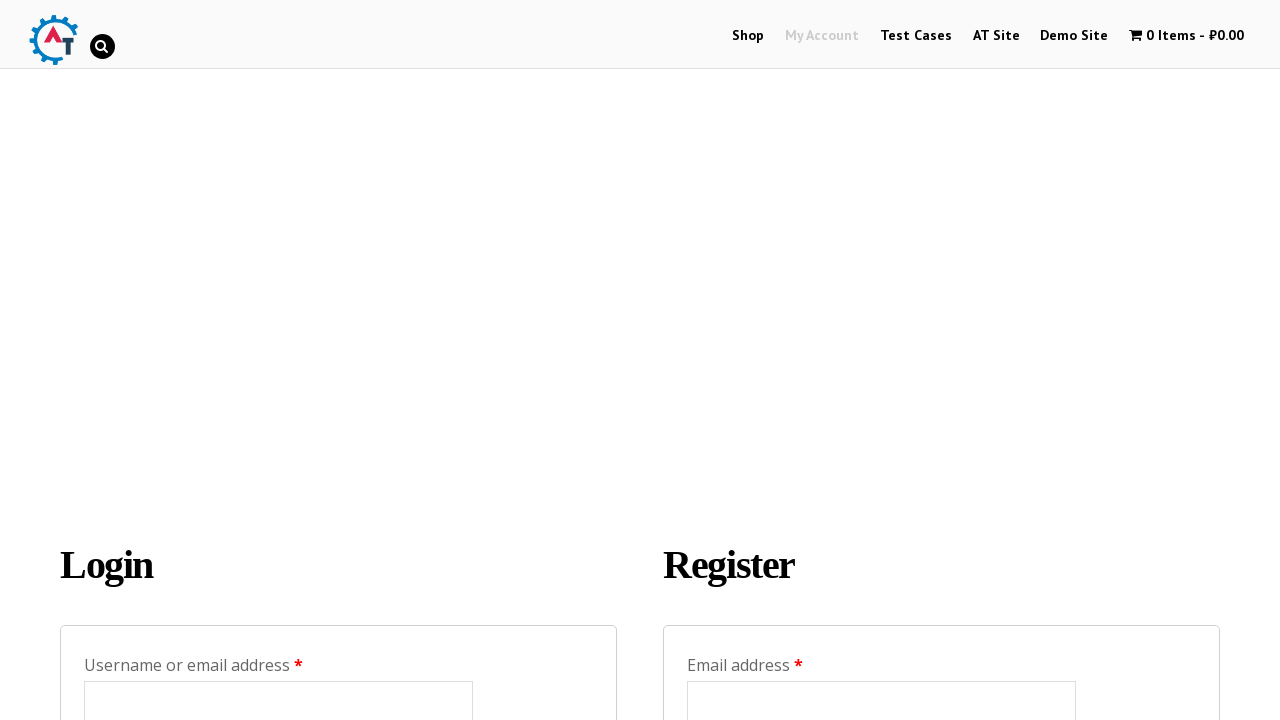

Entered incorrect username 'notFake@email.com' on #username
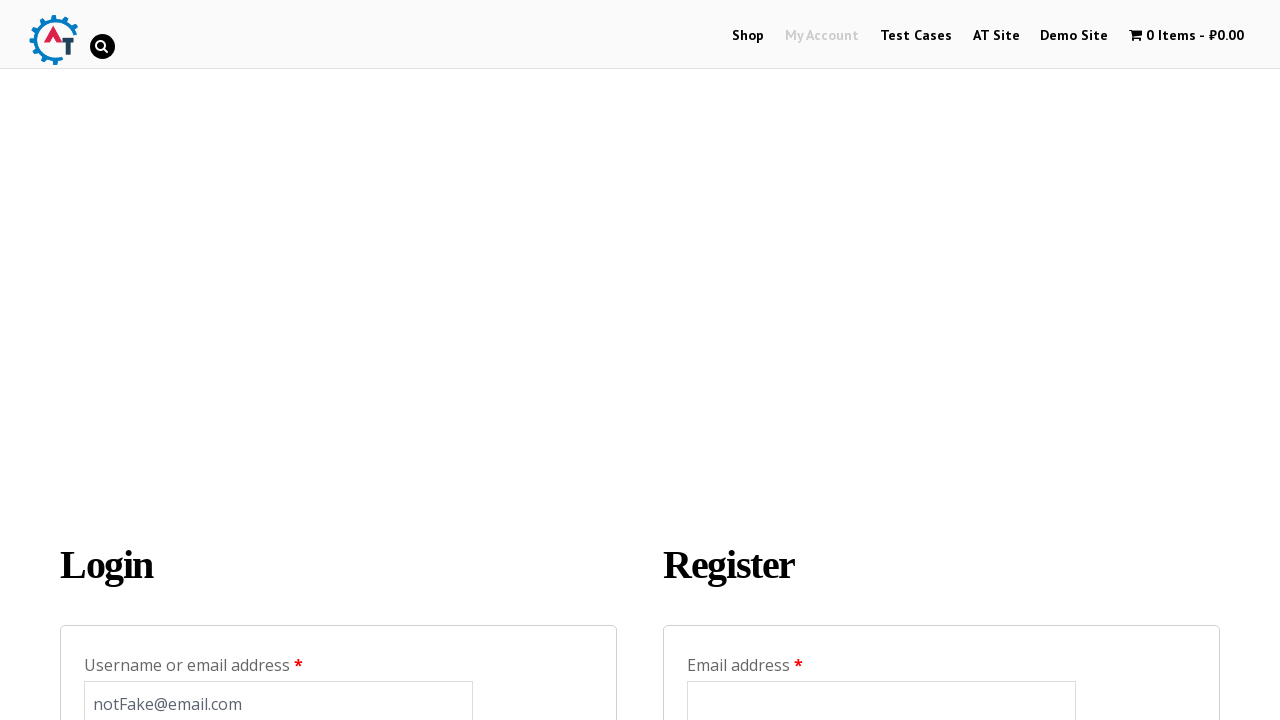

Entered incorrect password on #password
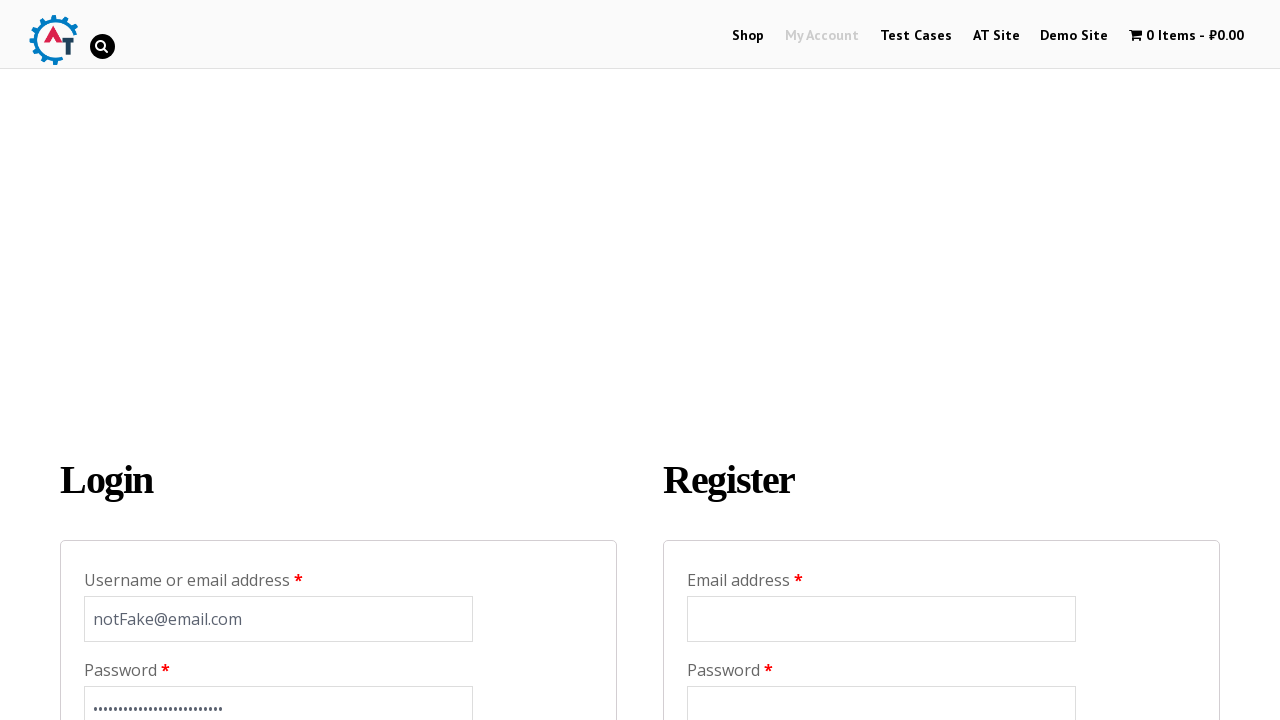

Clicked login button to attempt authentication at (129, 360) on input[name='login']
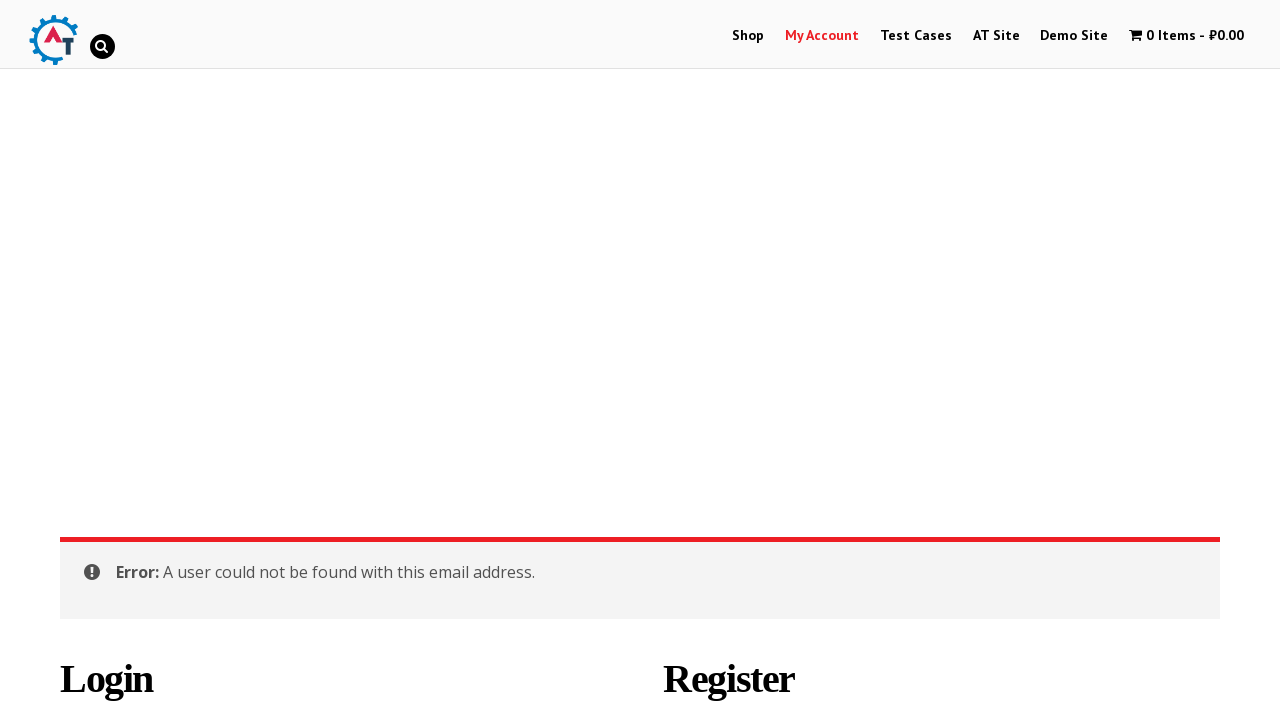

Error message element loaded after failed login attempt
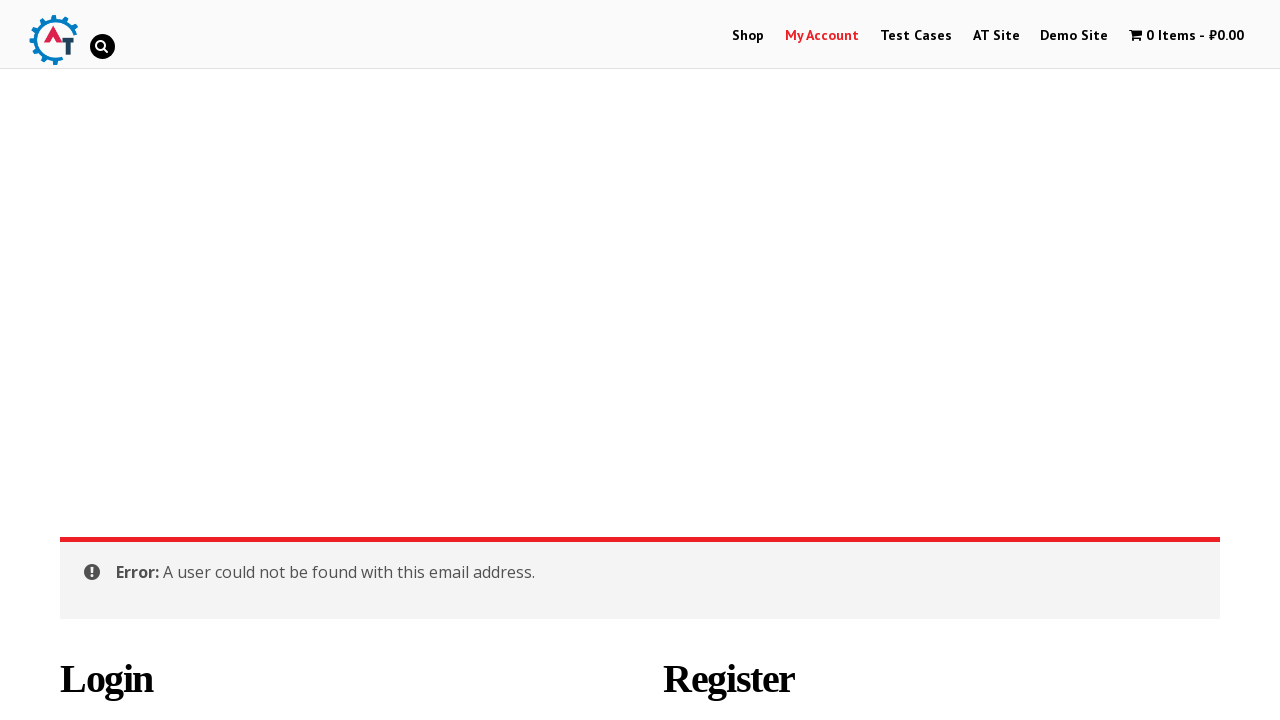

Confirmed error message is visible - user remains on login page
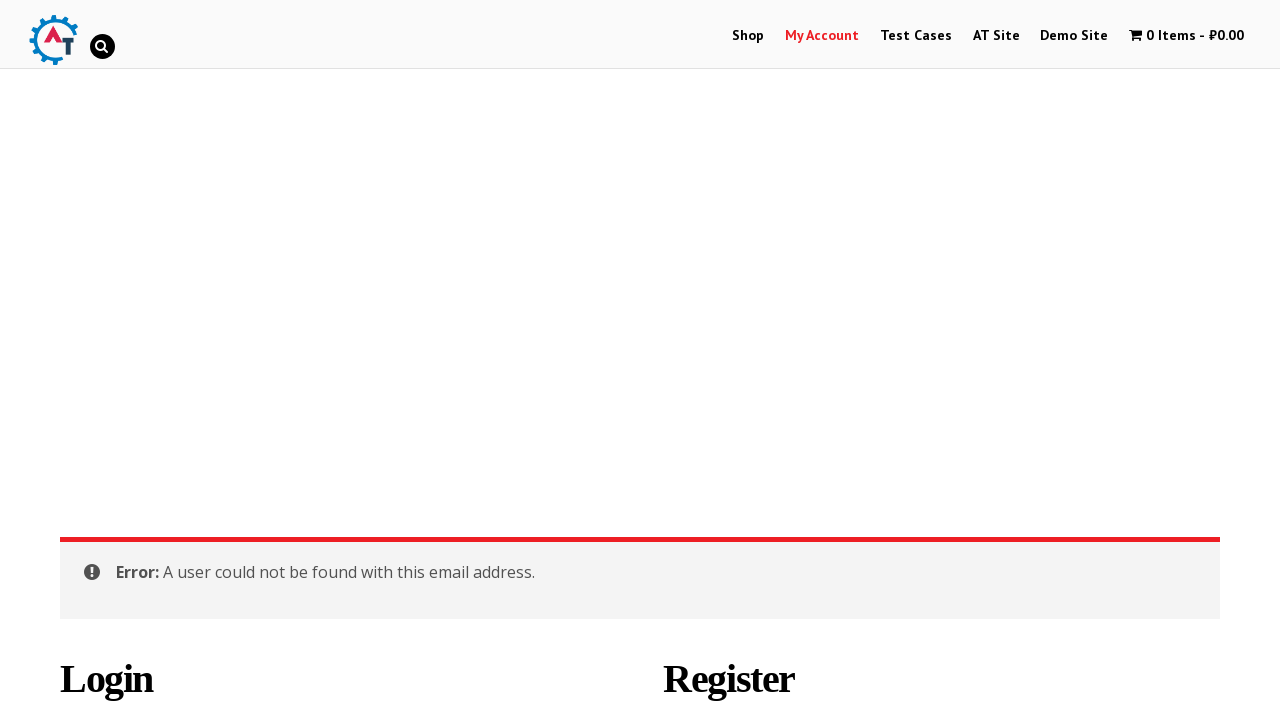

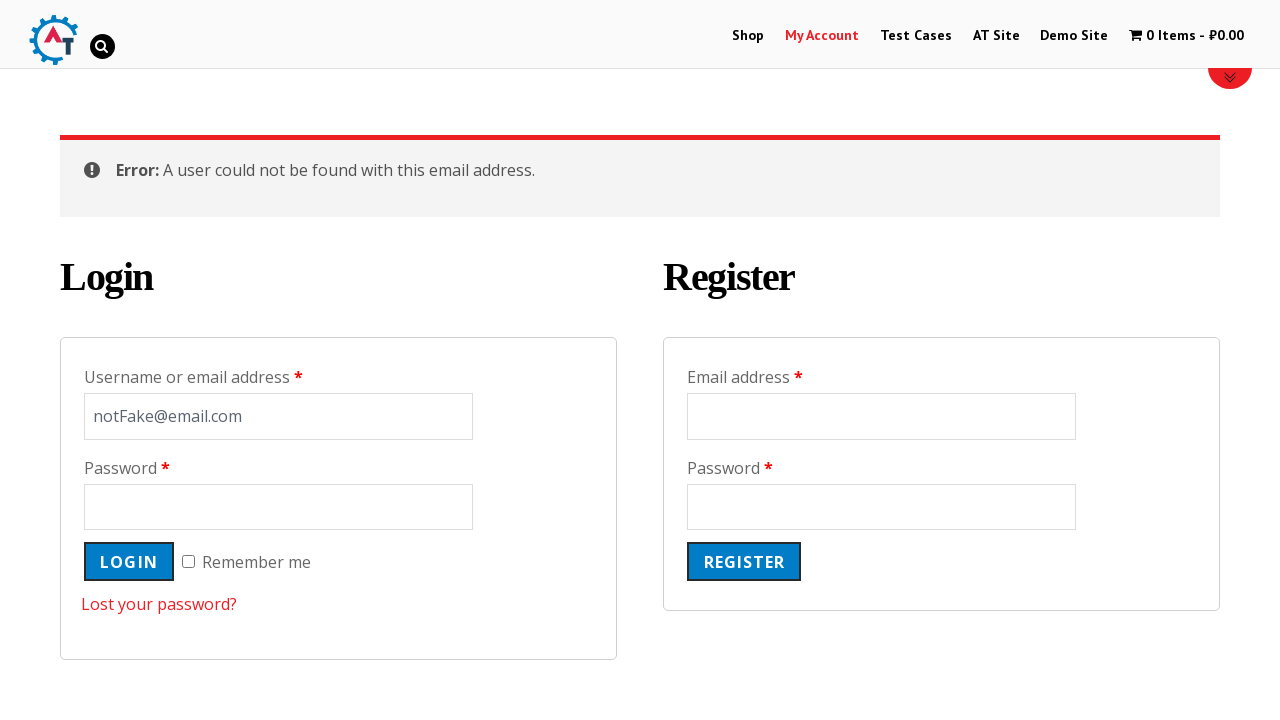